Tests mouse hover functionality by moving the cursor over an image element to reveal hidden content

Starting URL: http://the-internet.herokuapp.com/hovers

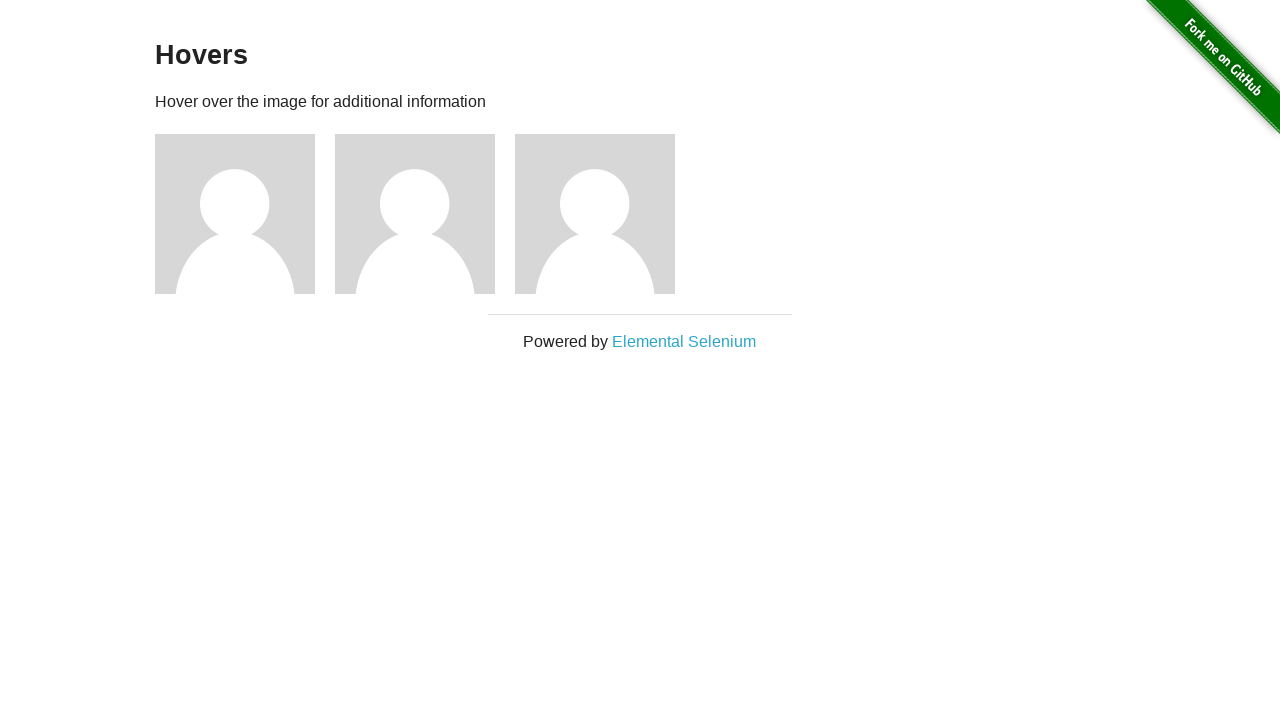

Navigated to hovers page
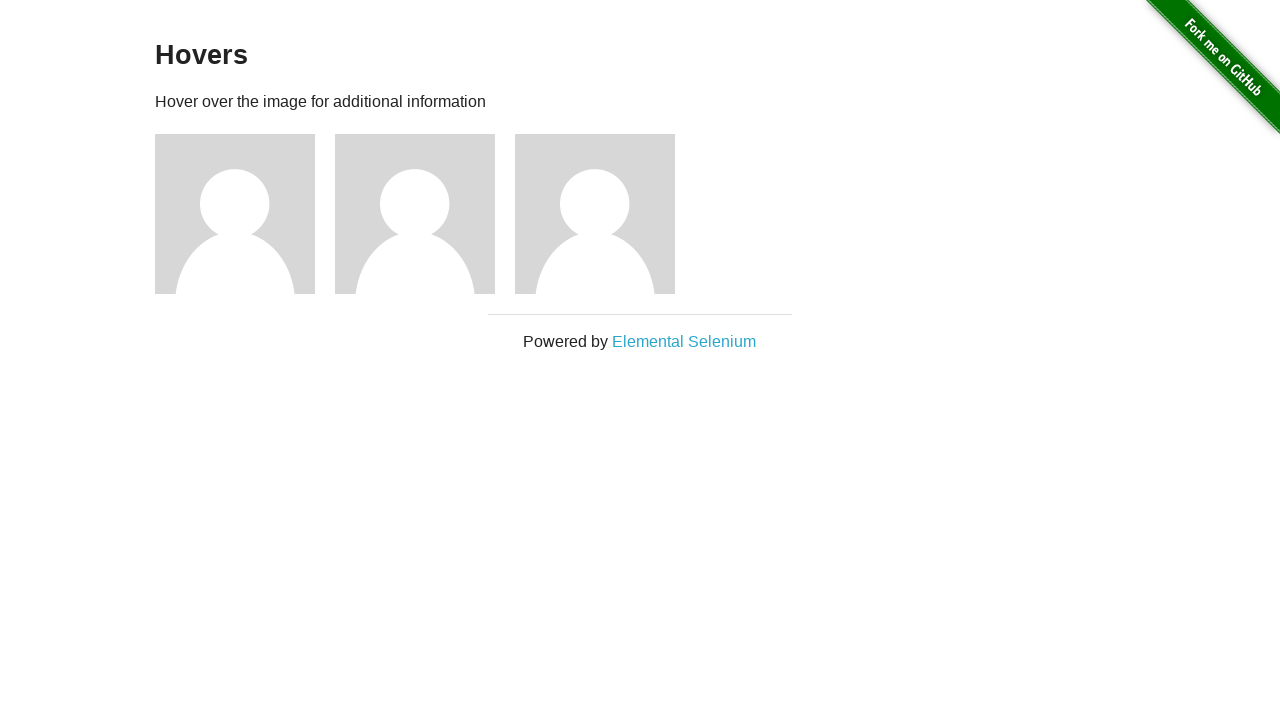

Located first figure image element
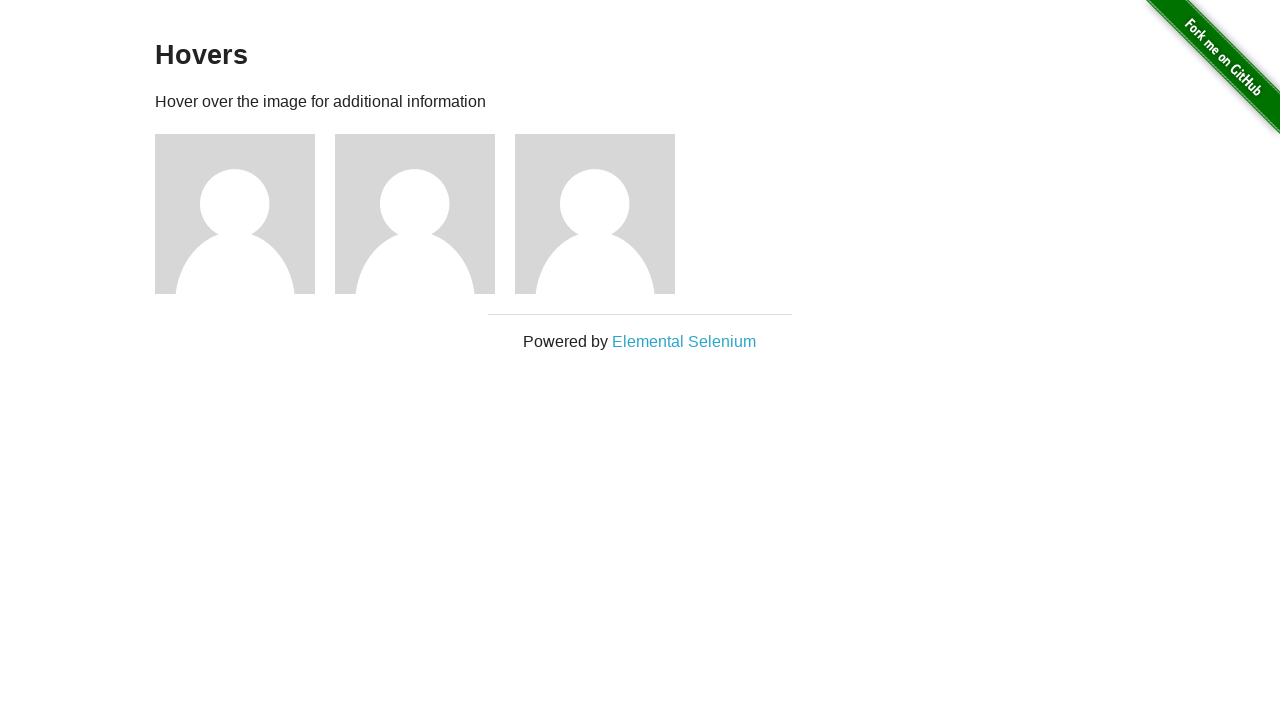

Hovered over first figure image to reveal hidden content at (235, 214) on (//div[@class='figure'])[1]/img
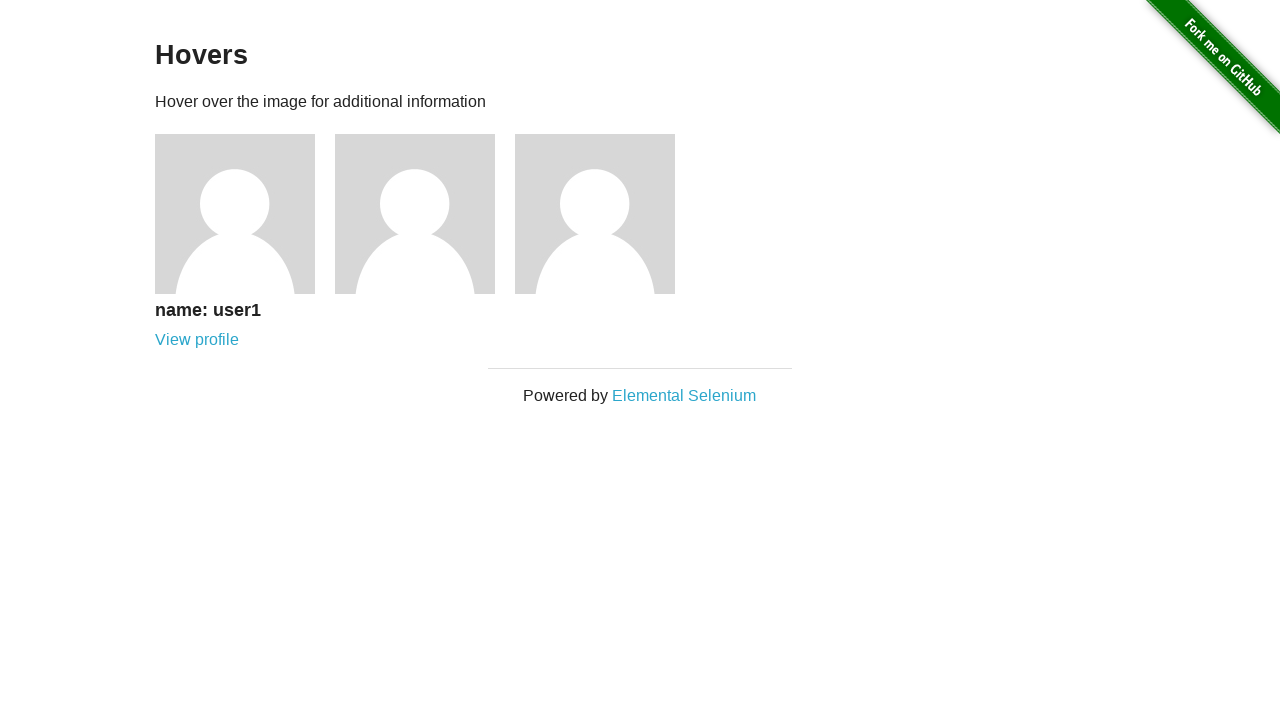

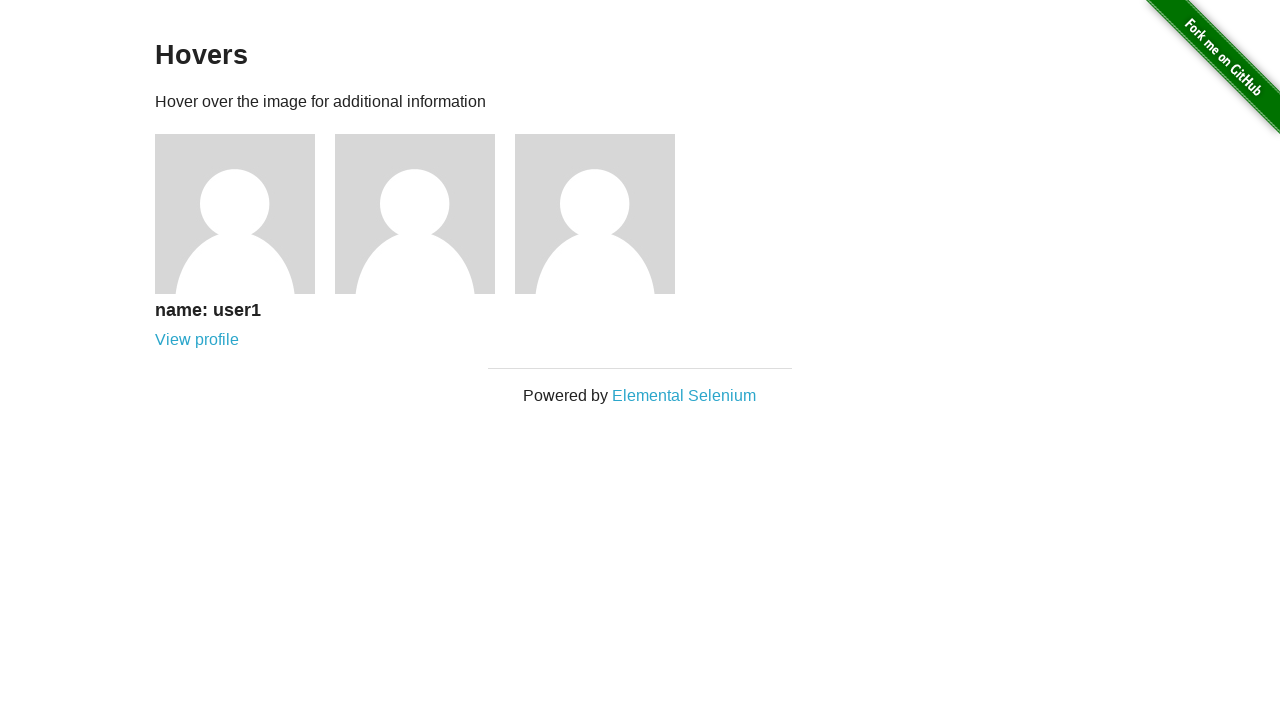